Tests various dropdown and select elements on a form by selecting different options including UI tool, country, course, language and values

Starting URL: https://leafground.com/select.xhtml

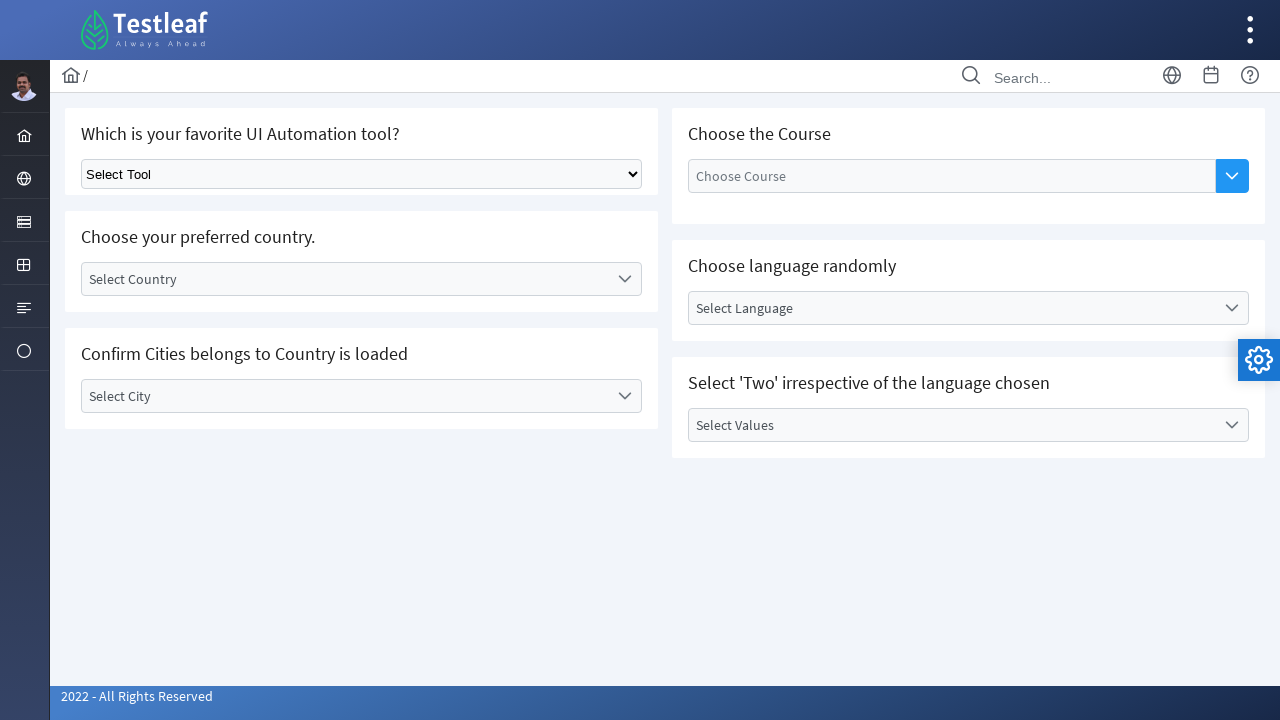

Selected 'Selenium' from UI Automation tool dropdown on select.ui-selectonemenu
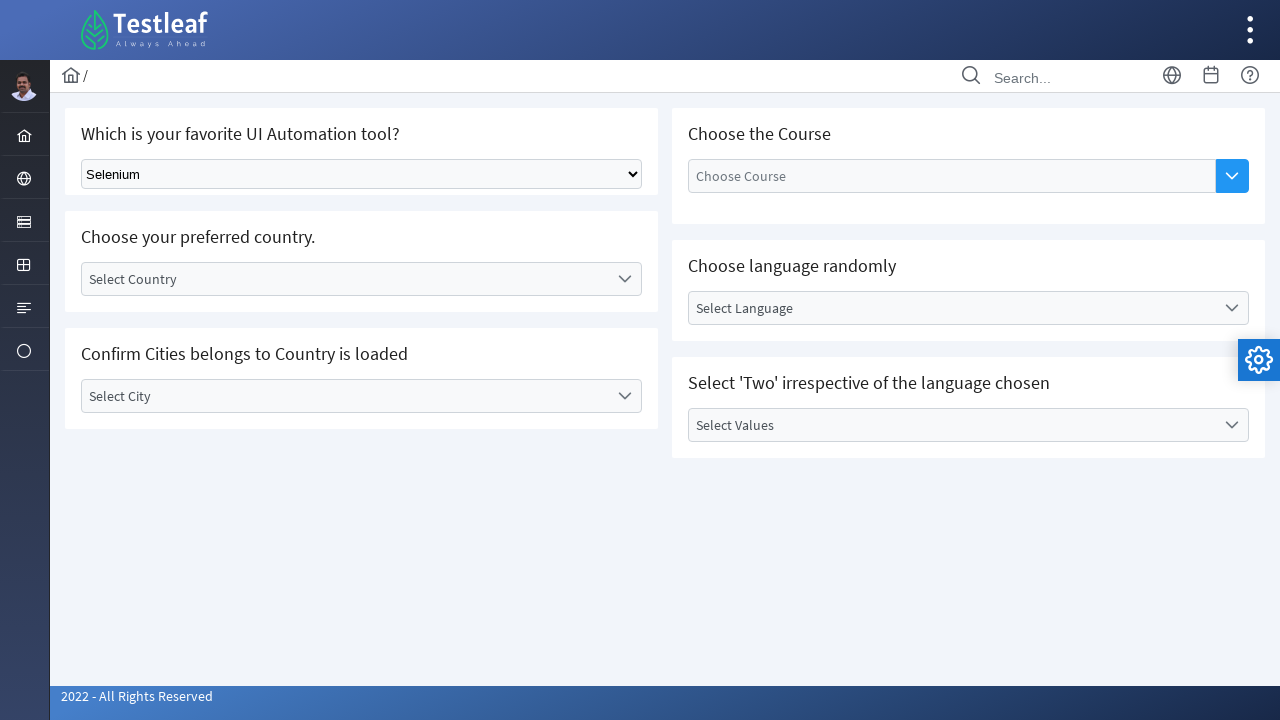

Clicked on country dropdown label at (345, 279) on label#j_idt87\:country_label
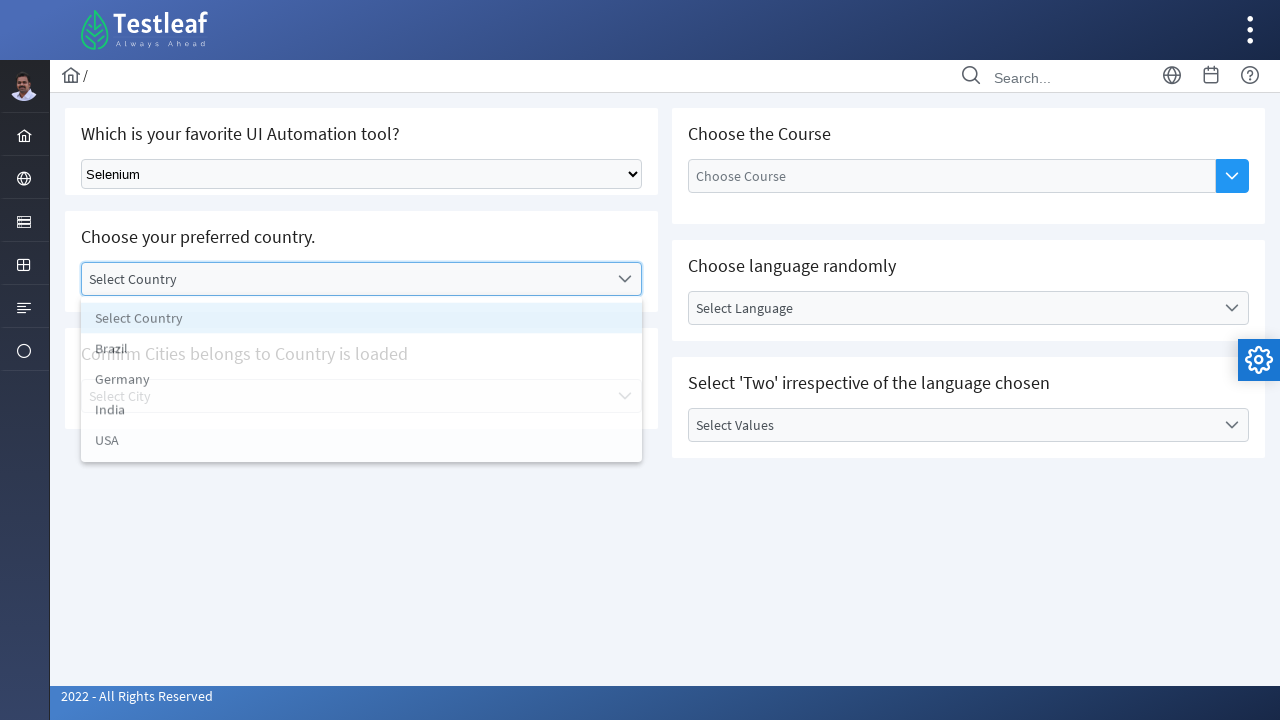

Selected 'India' from country dropdown at (362, 415) on xpath=//ul[@id='j_idt87:country_items']/li[text()='India']
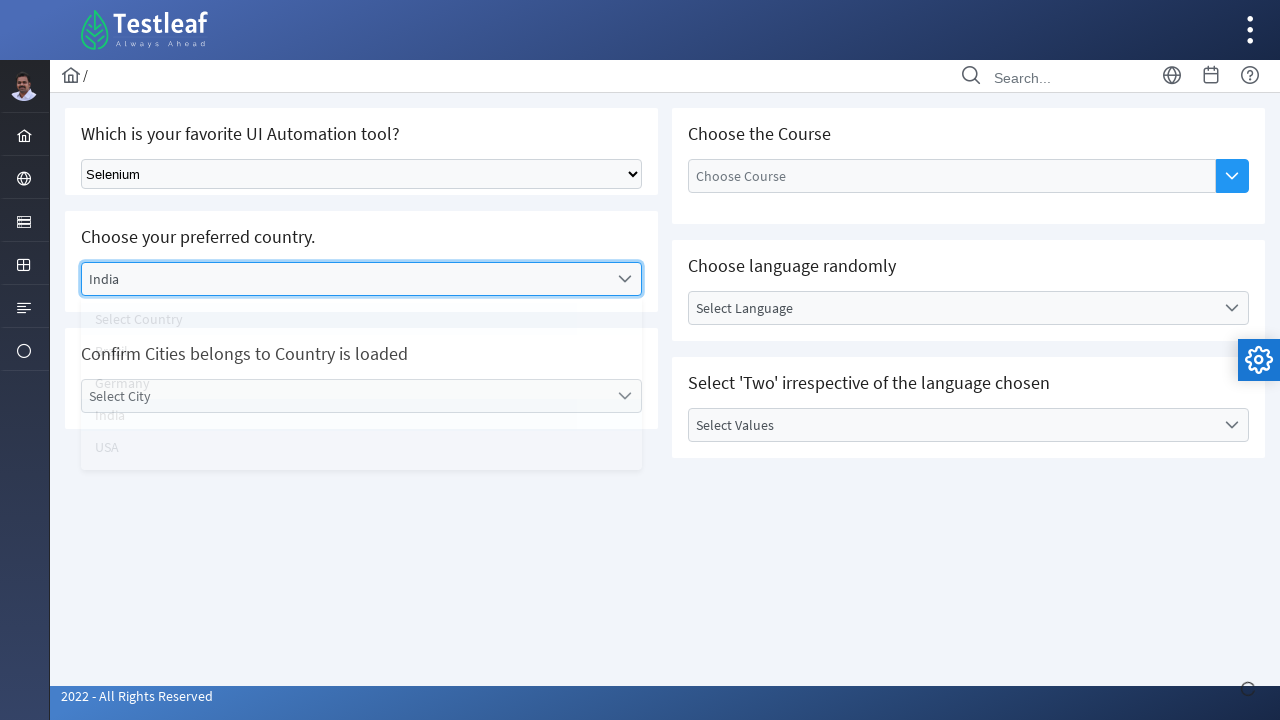

Clicked on course dropdown toggle button at (1232, 176) on span.ui-button-icon-primary.ui-icon.ui-icon-triangle-1-s
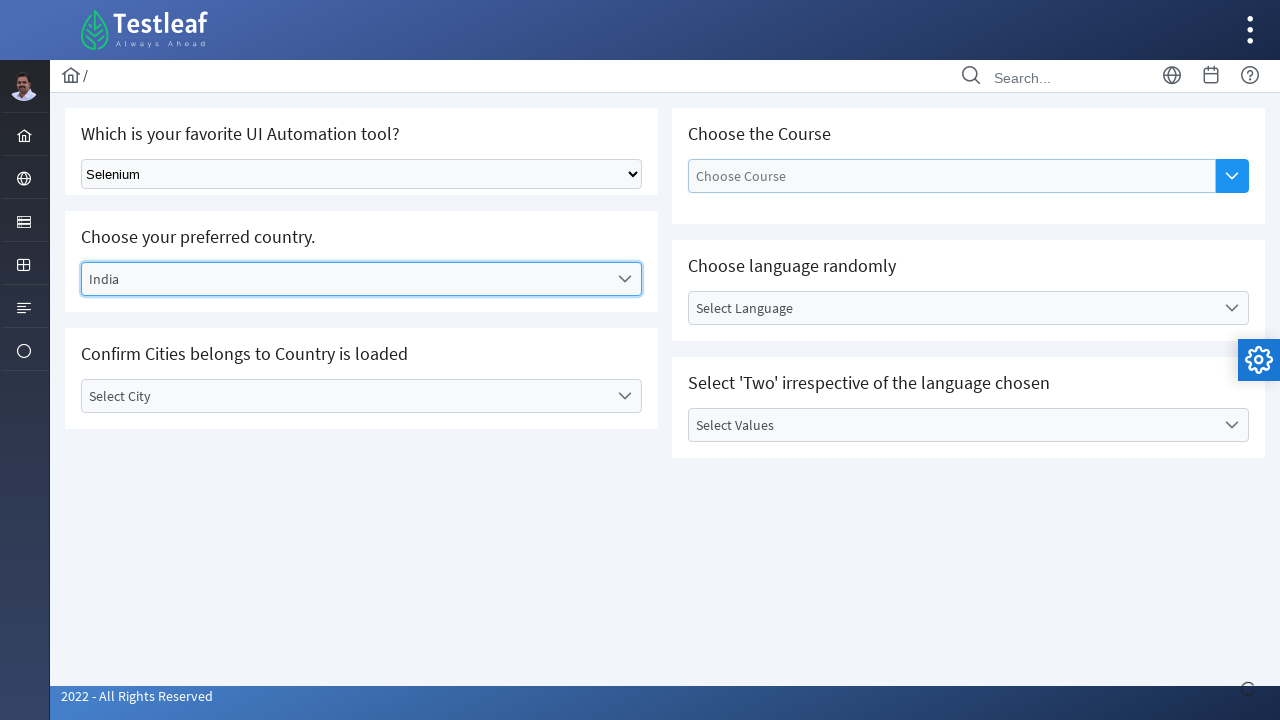

Selected 'Appium' from course dropdown at (952, 252) on xpath=//span[@id='j_idt87:auto-complete_panel']//li[text()='Appium']
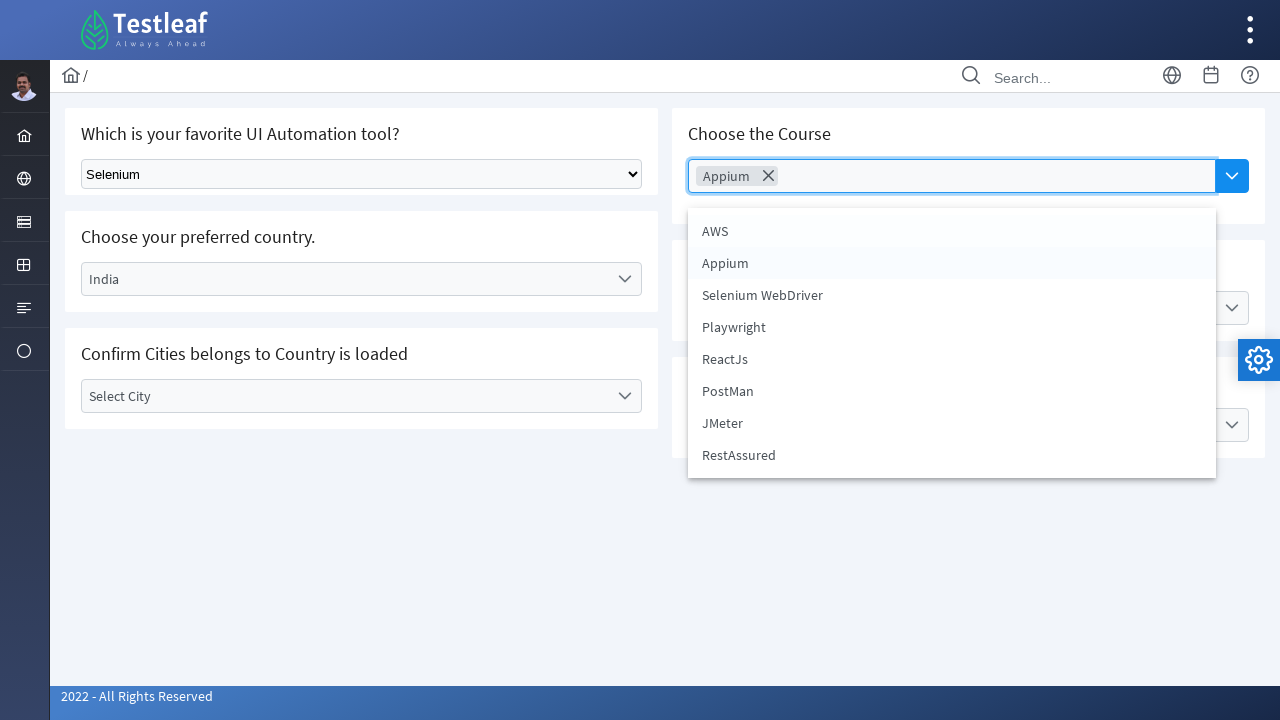

Clicked on language dropdown label at (952, 308) on div#j_idt87\:lang label#j_idt87\:lang_label
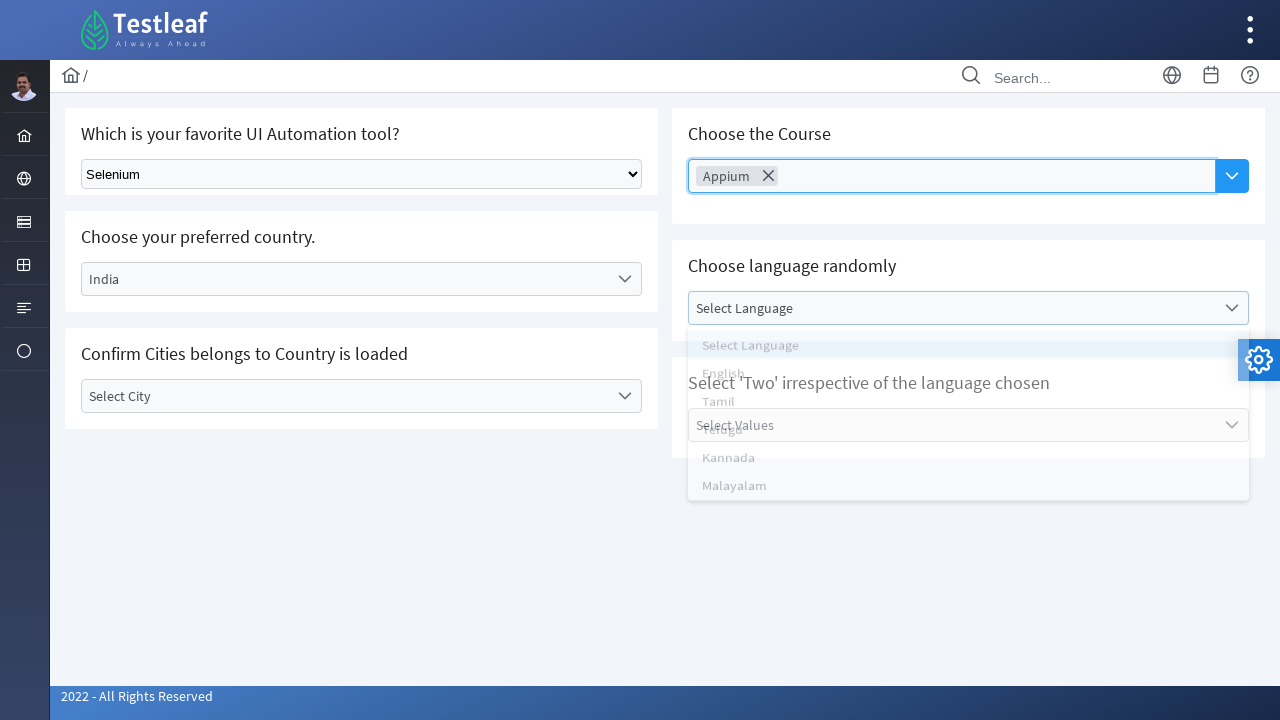

Selected 'Tamil' from language dropdown at (968, 412) on xpath=//ul[@id='j_idt87:lang_items']/li[text()='Tamil']
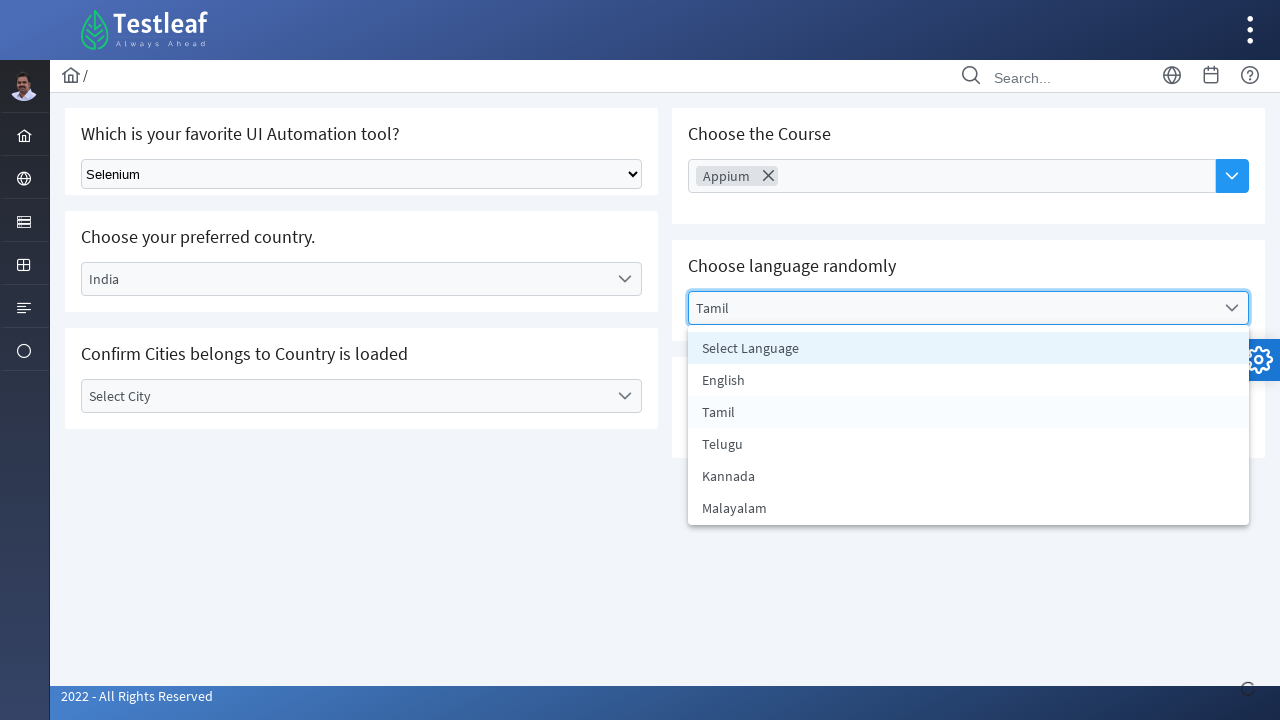

Waited 5 seconds for page elements to load
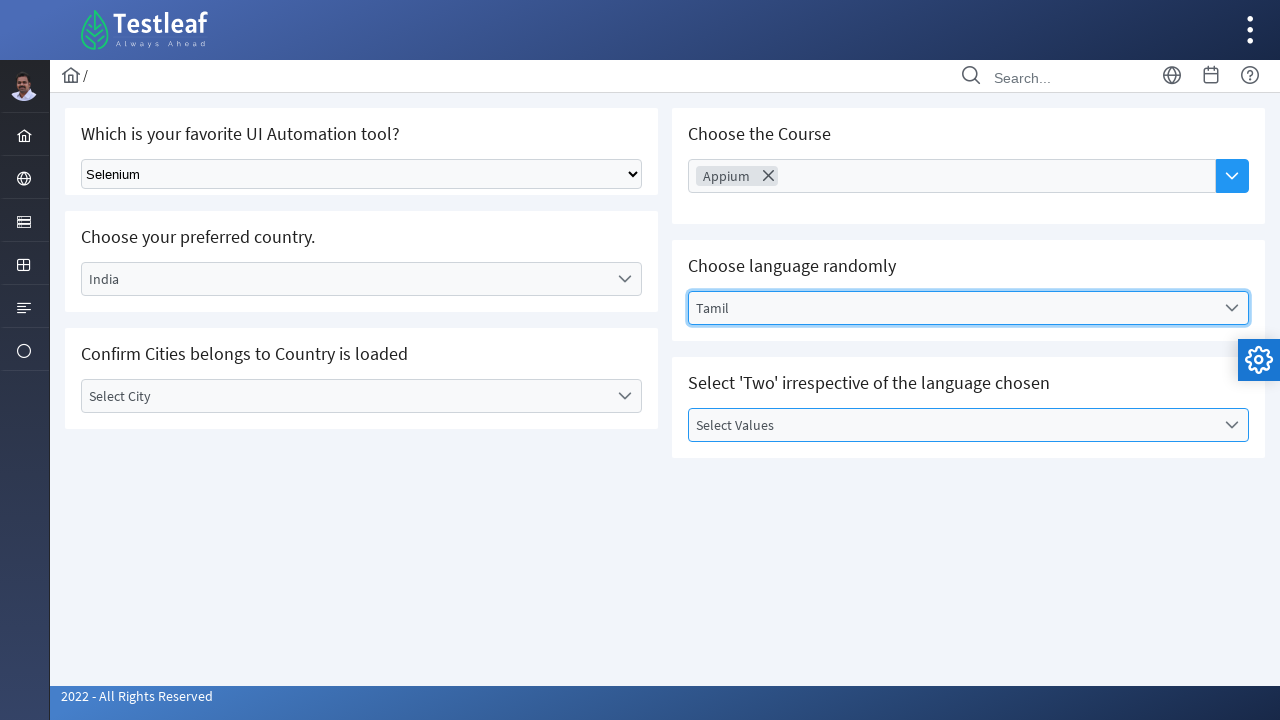

Clicked on 'Select Values' label at (952, 425) on xpath=//label[text()='Select Values']
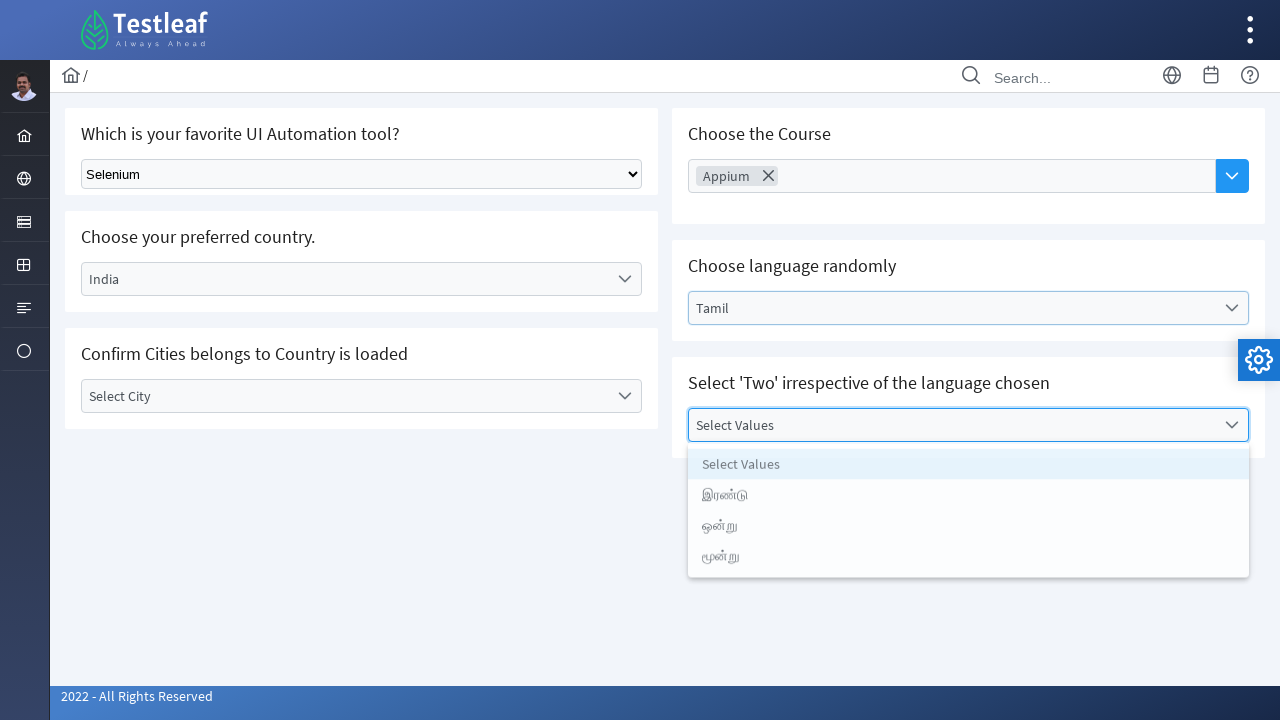

Selected first value from values list at (968, 497) on li#j_idt87\:value_1
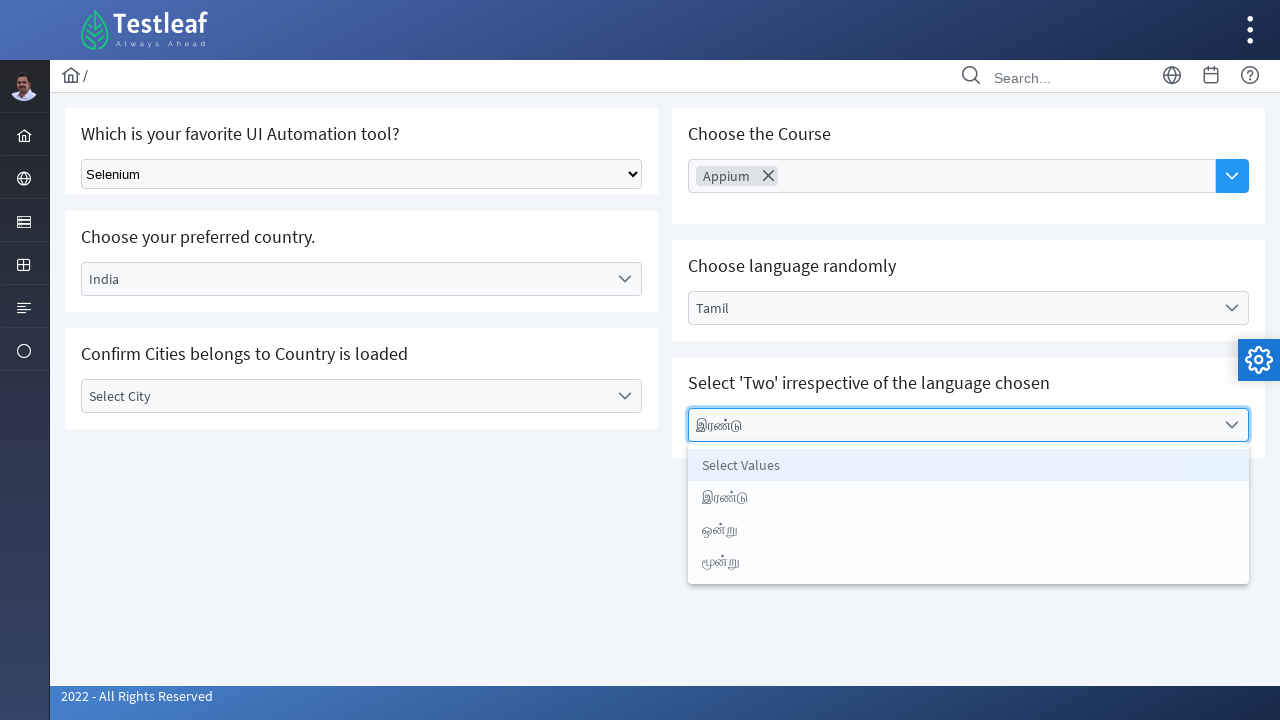

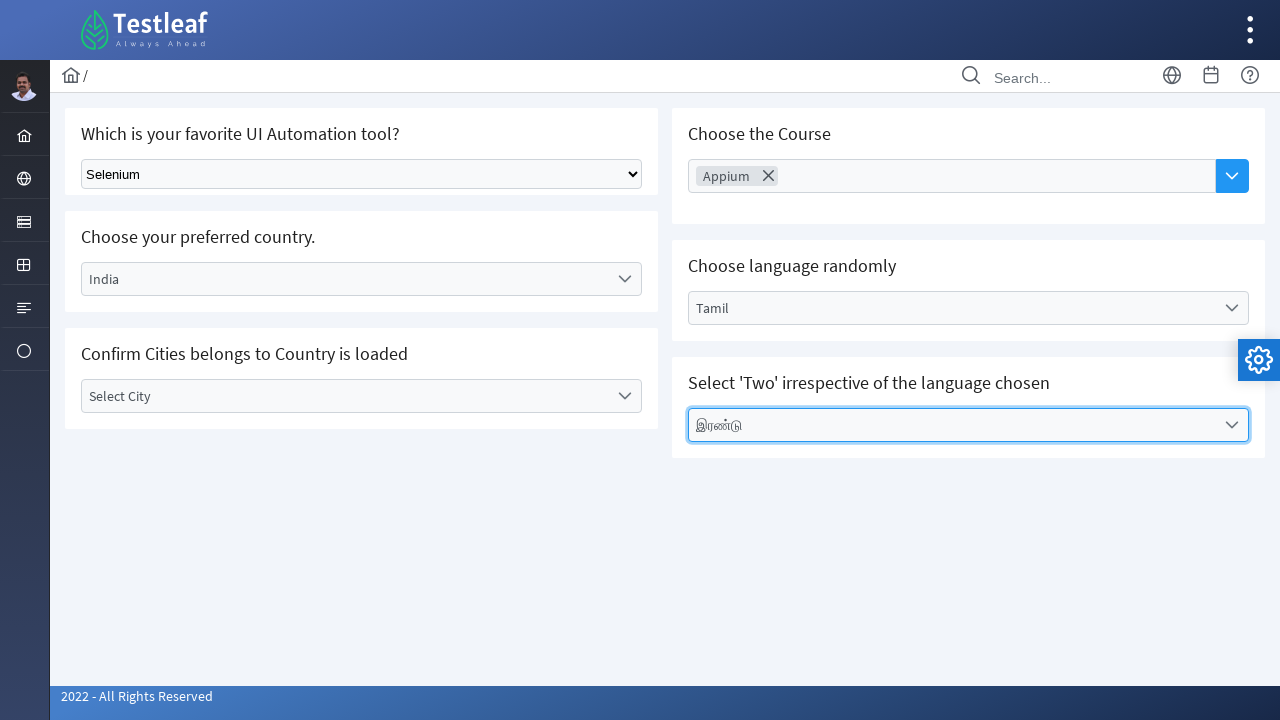